Tests file upload functionality by uploading a file to the upload form and verifying the upload succeeds

Starting URL: https://practice.cydeo.com/upload

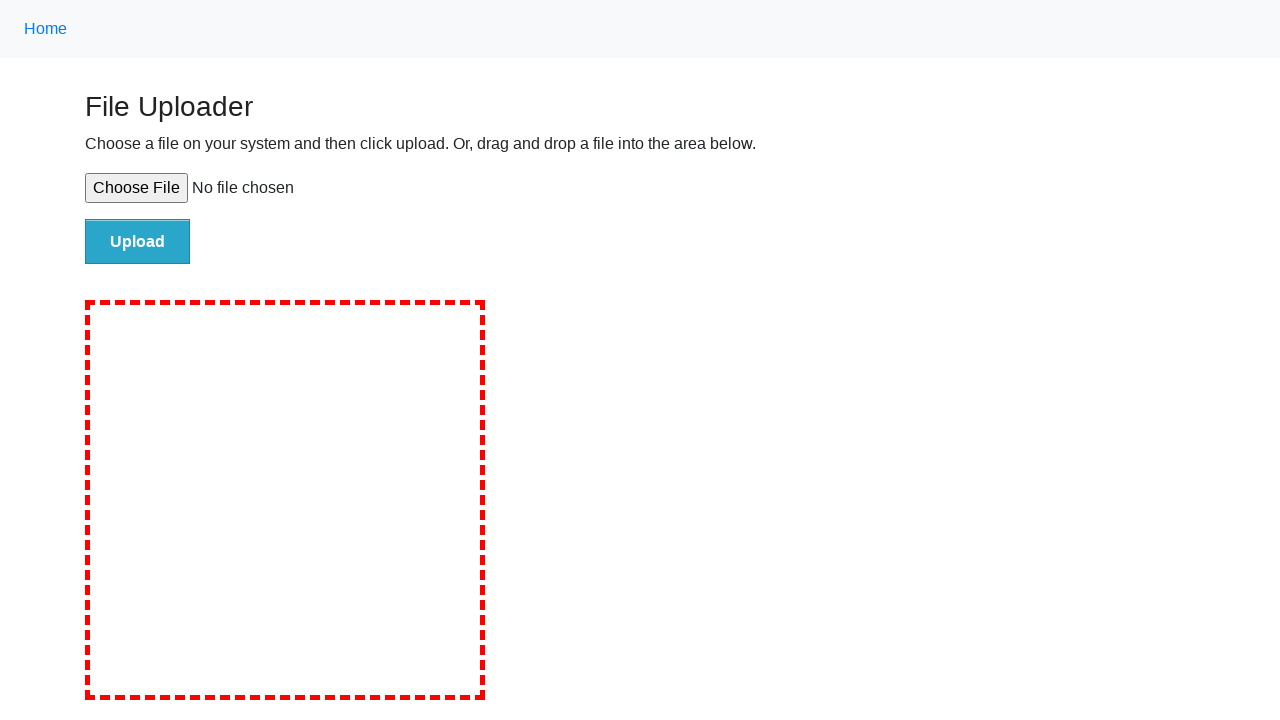

Created temporary test file for upload
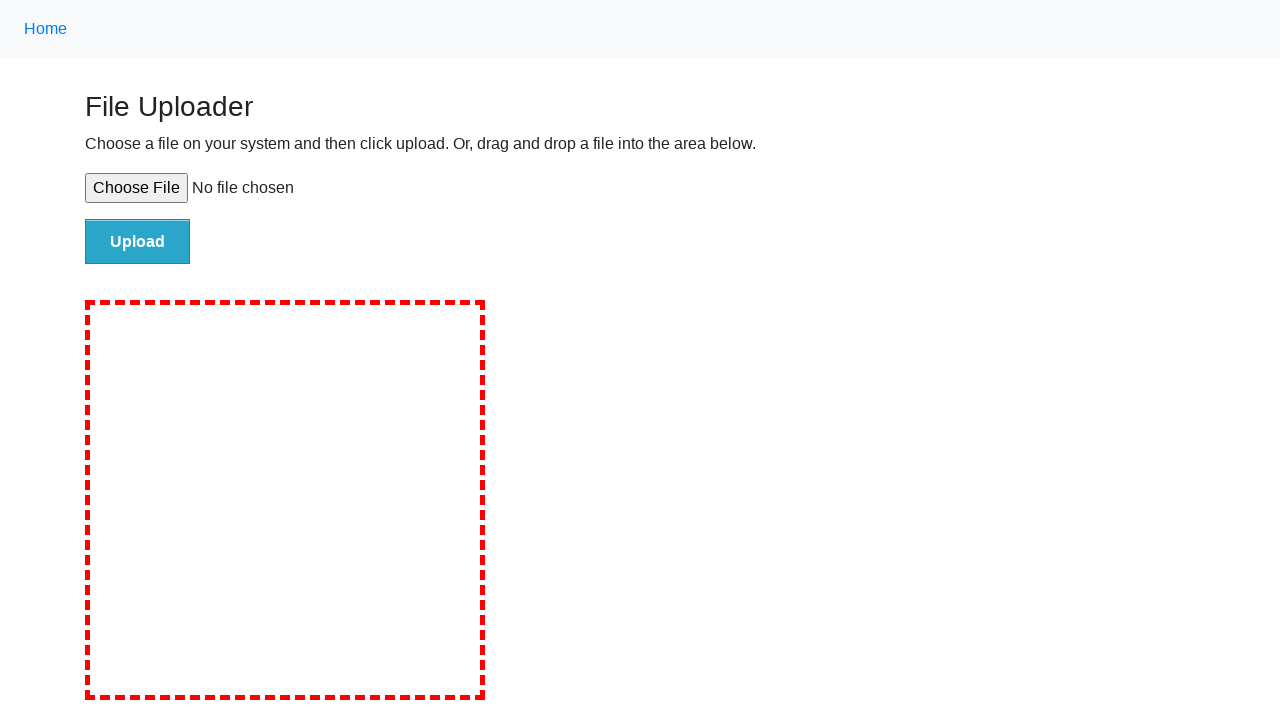

Selected test file in upload input field
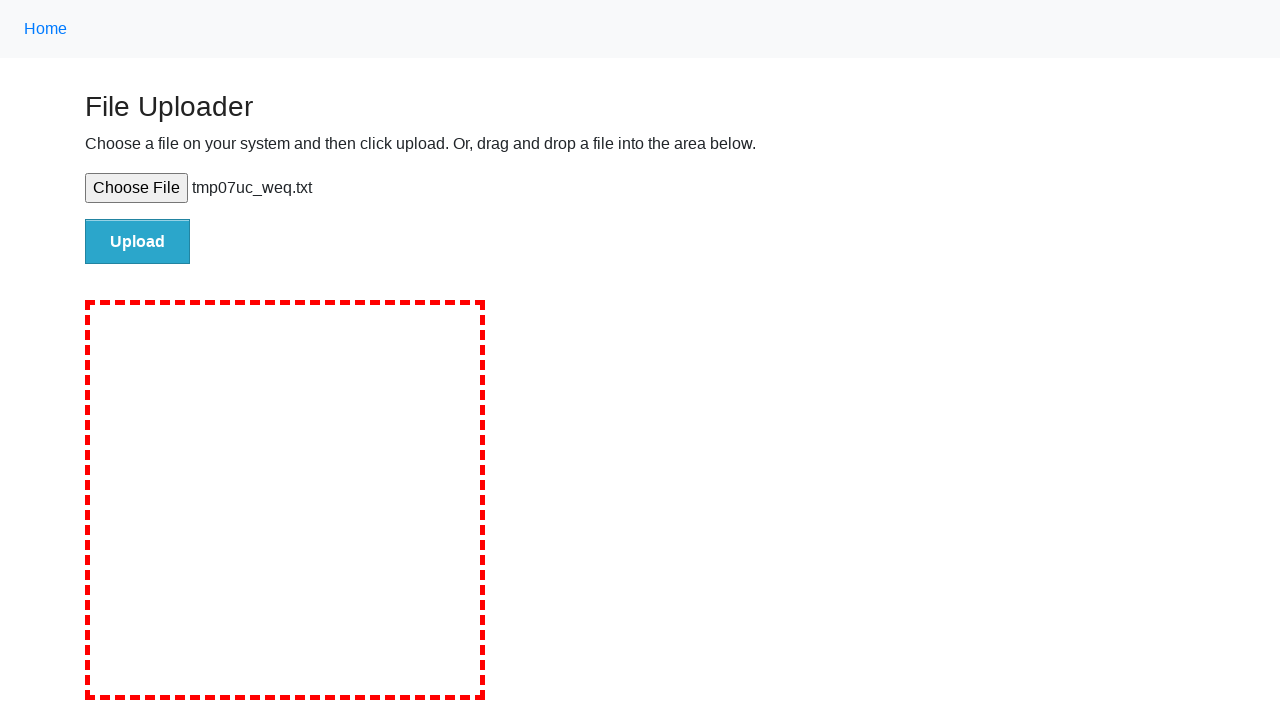

Clicked upload submit button at (138, 241) on #file-submit
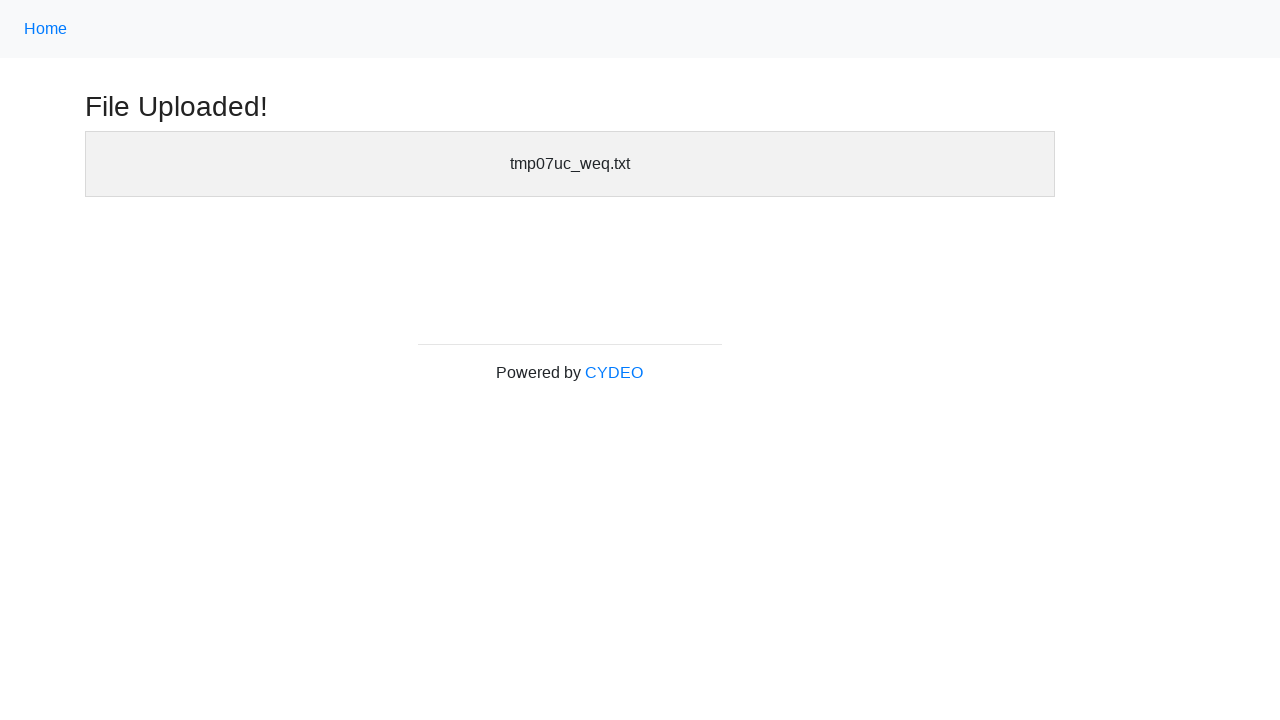

Upload confirmation message appeared
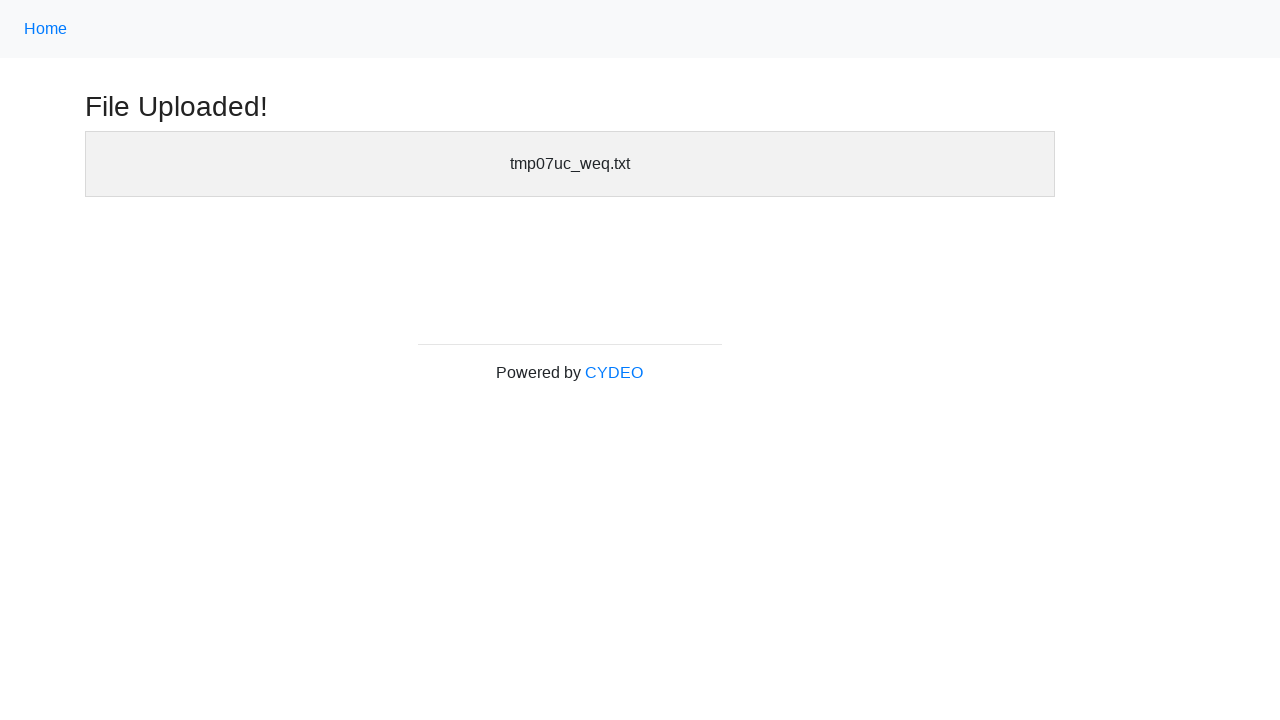

Cleaned up temporary test file
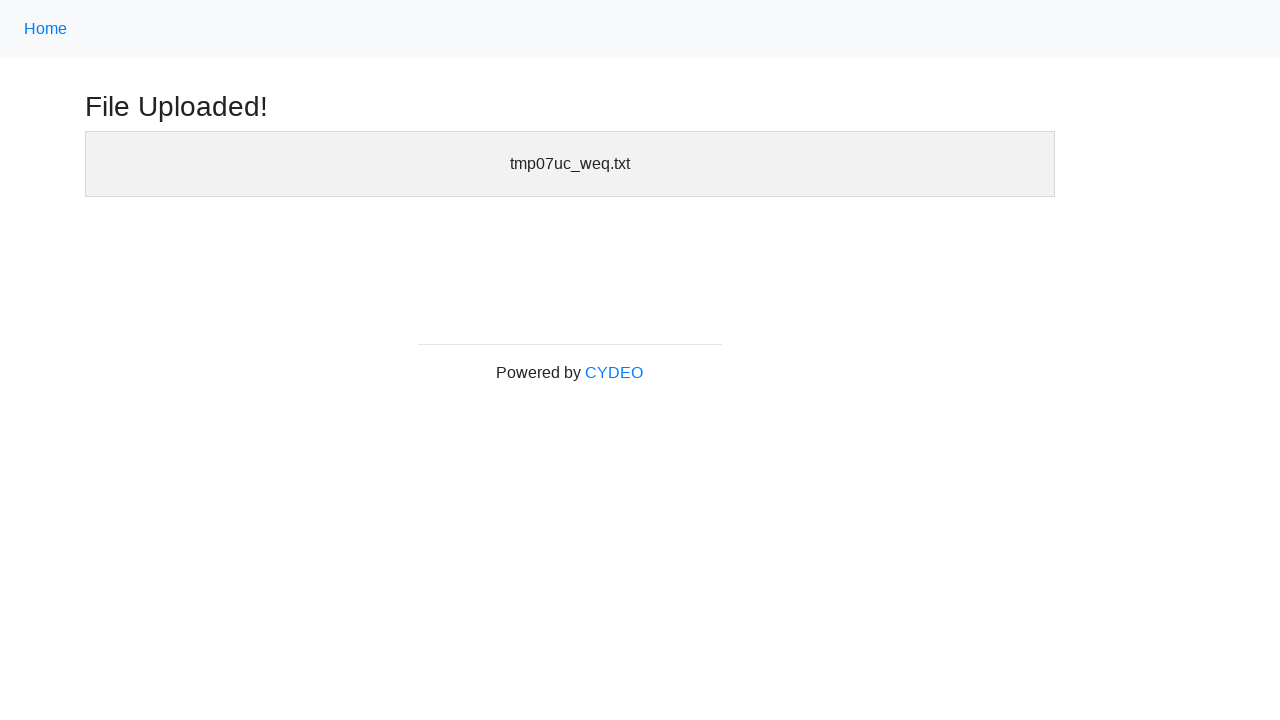

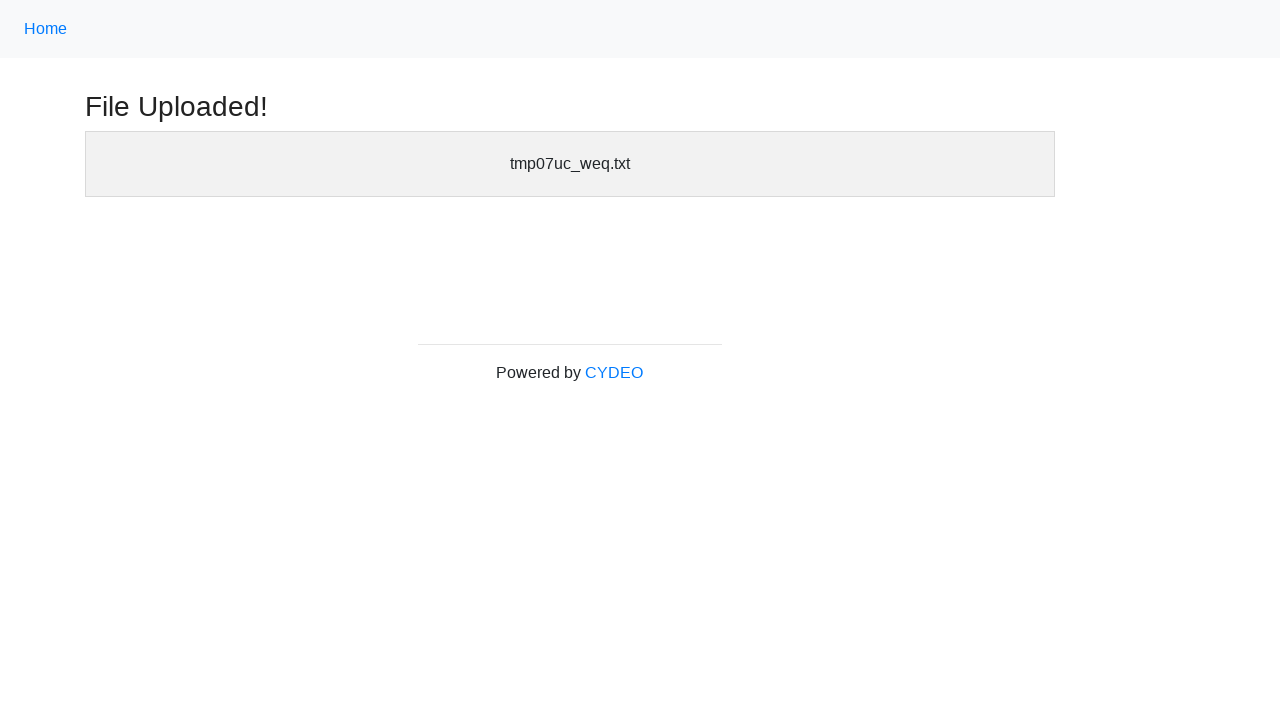